Navigates to Hepsiburada (Turkish e-commerce site) homepage and verifies the page loads successfully

Starting URL: https://hepsiburada.com

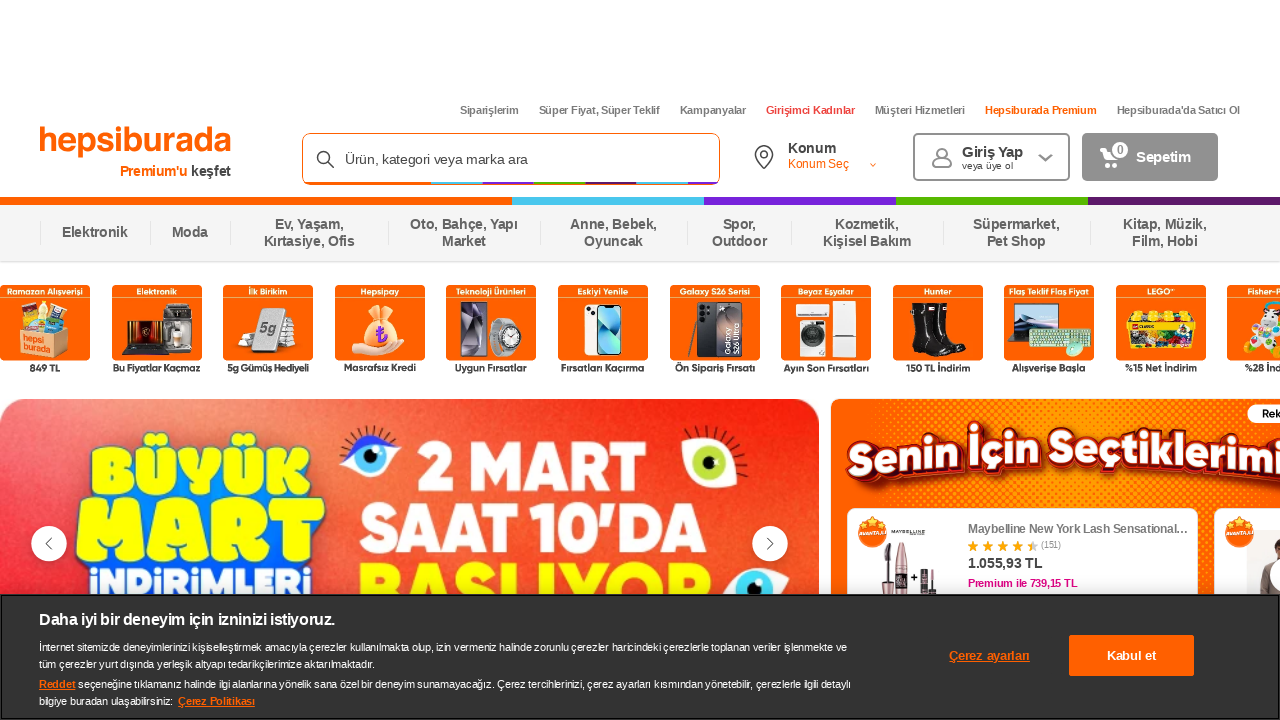

Waited for page DOM content to load
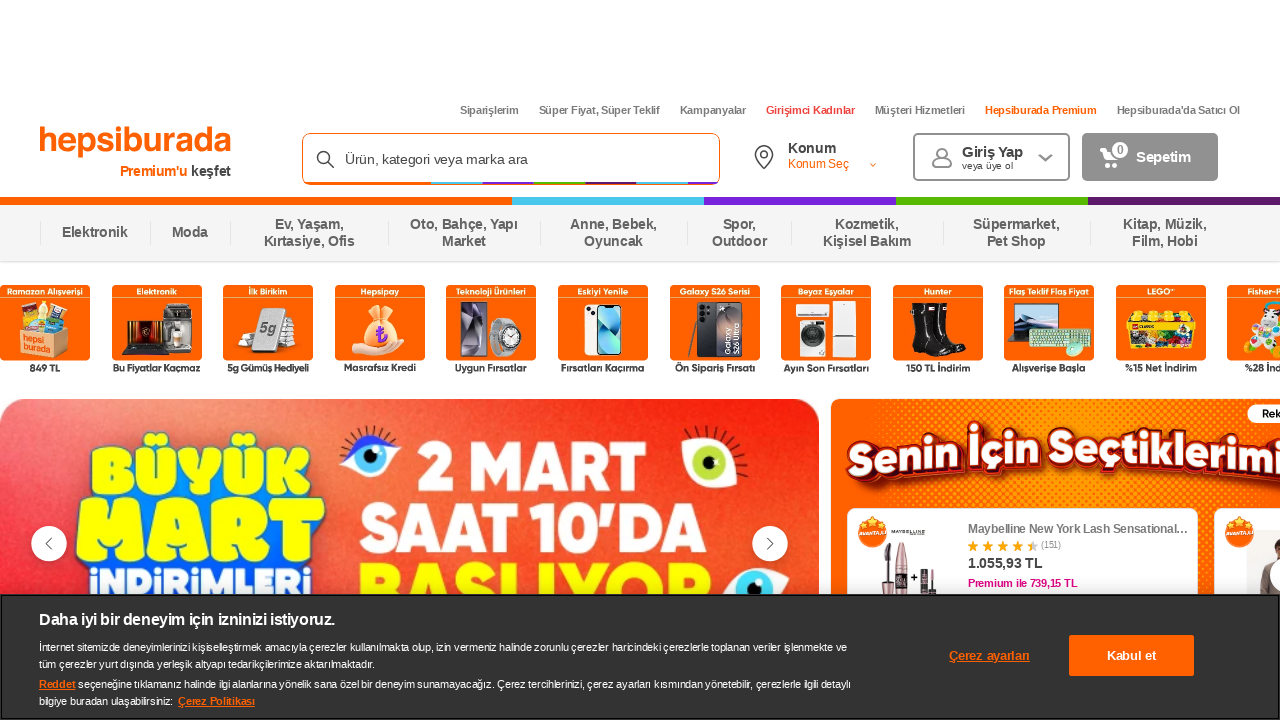

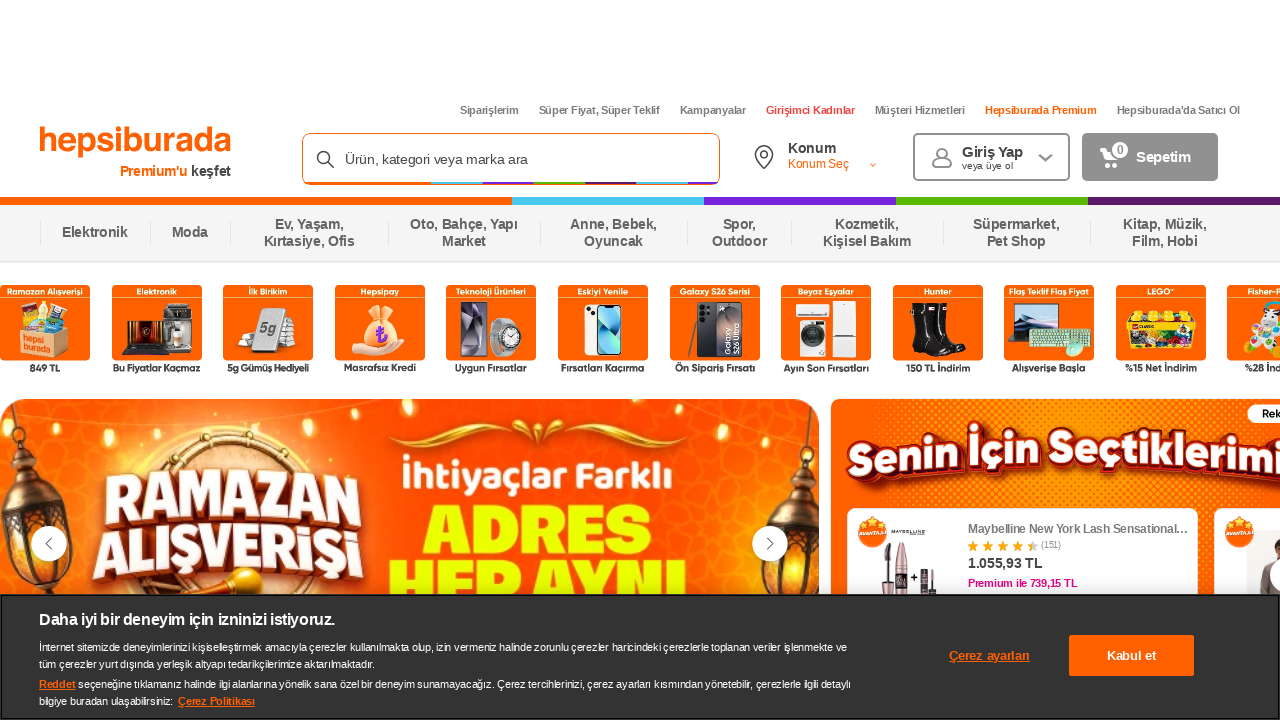